Tests calculator 7*7=49 using button clicks

Starting URL: http://mhunterak.github.io/calc.html

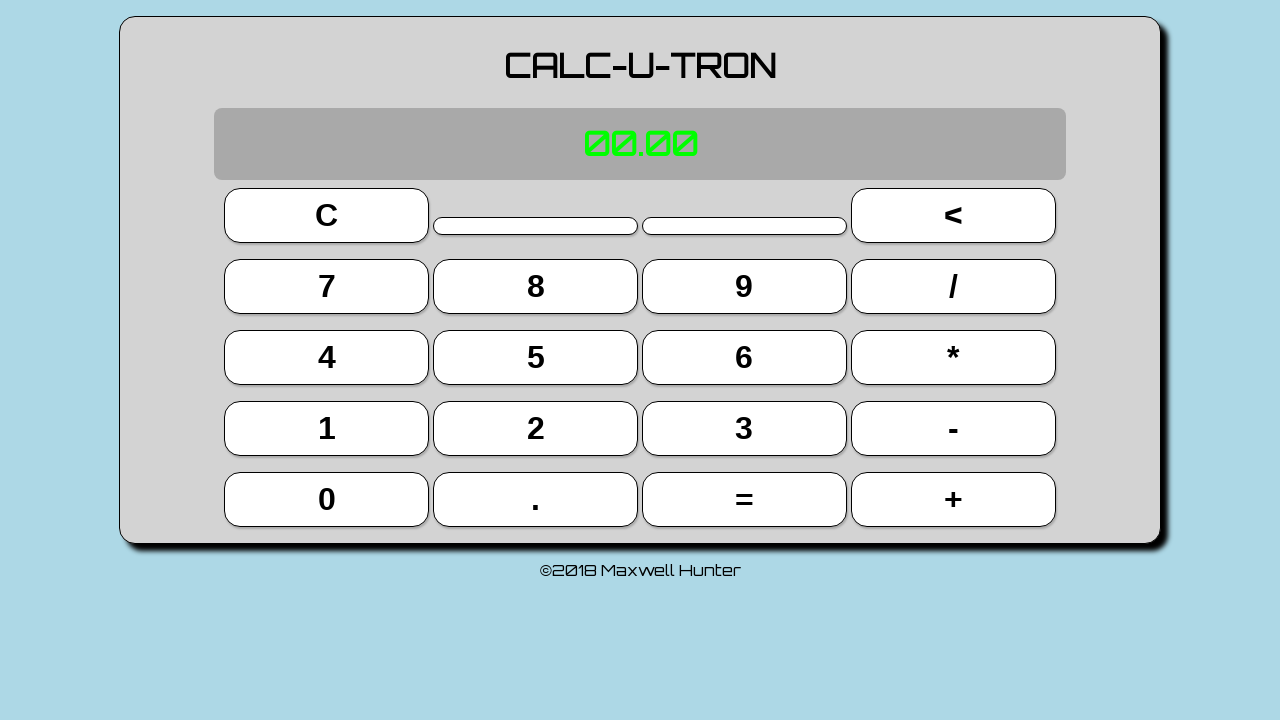

Page loaded - DOM content ready
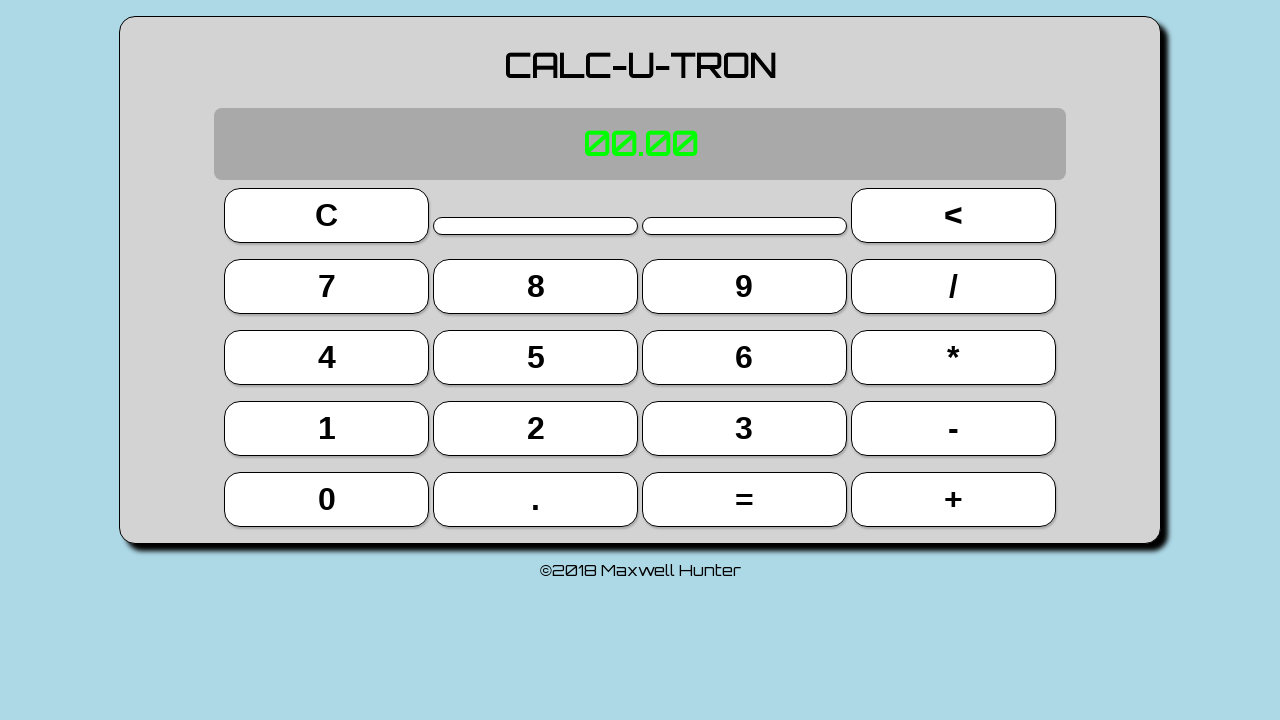

Located all calculator buttons
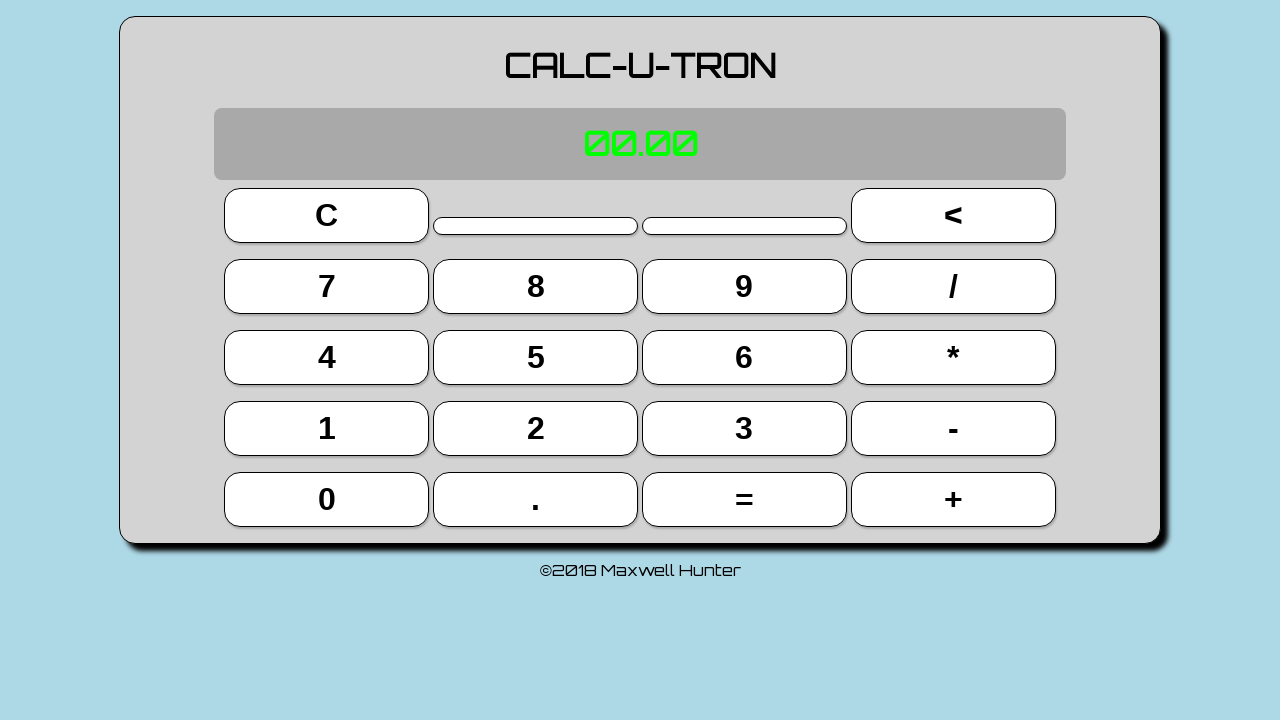

Clicked button 7 (first operand) at (327, 286) on button >> nth=4
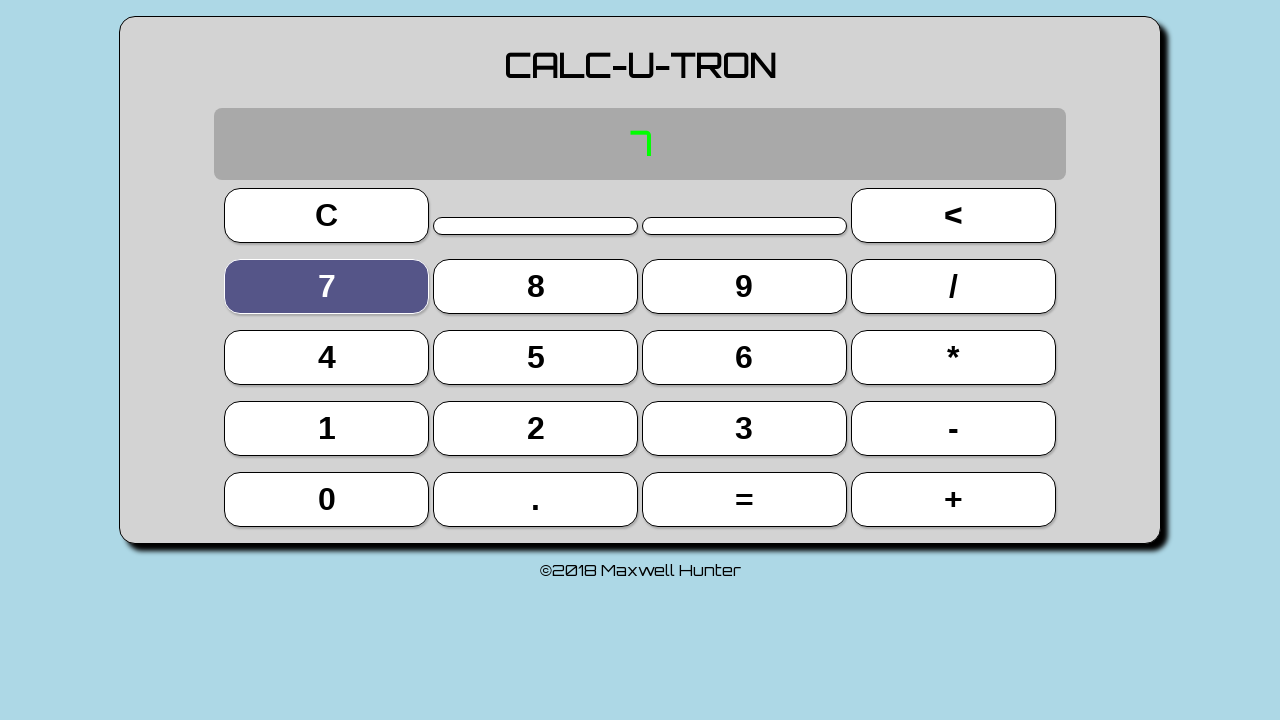

Clicked multiplication (*) operator at (953, 357) on button >> nth=11
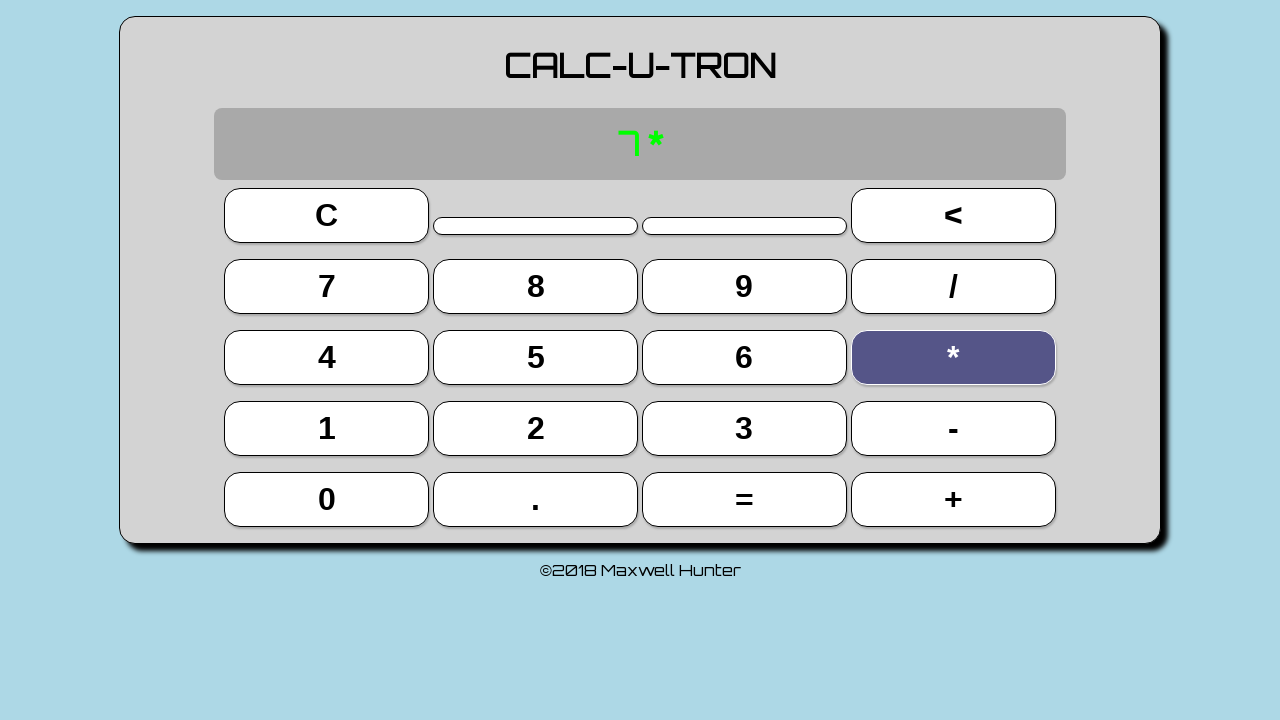

Clicked button 7 (second operand) at (327, 286) on button >> nth=4
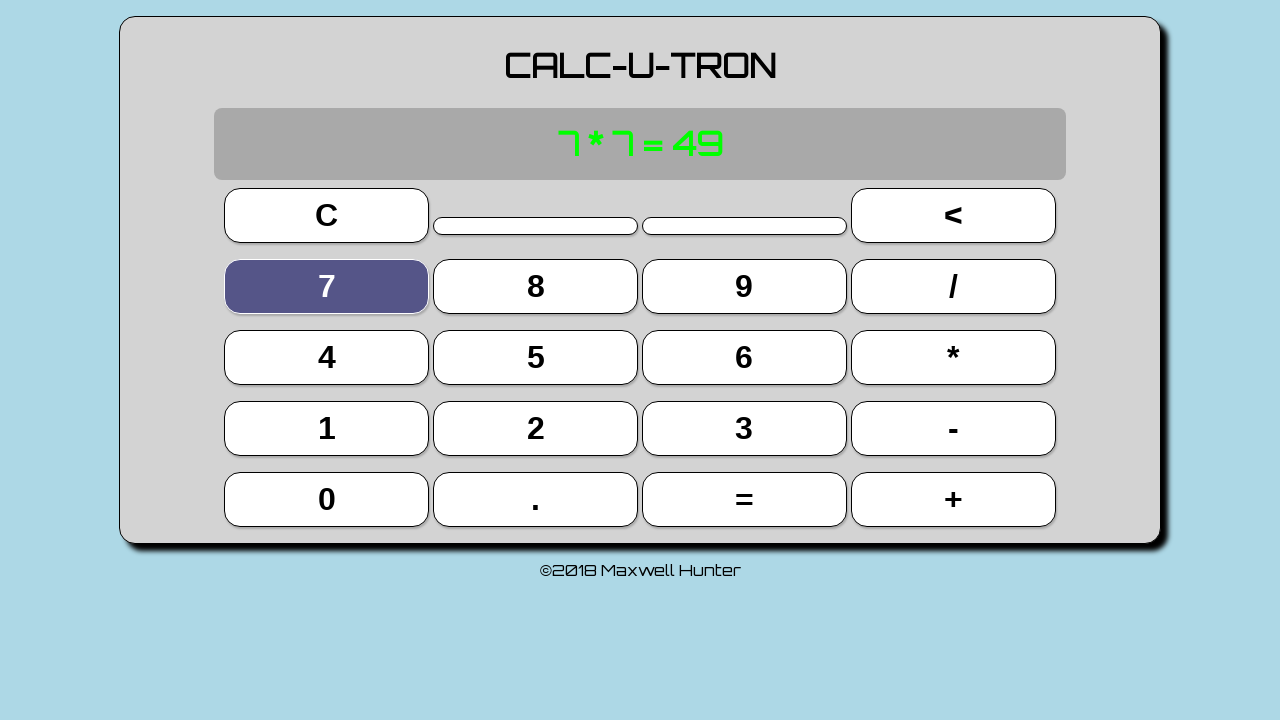

Clicked equals (=) button to calculate result at (744, 499) on button >> nth=18
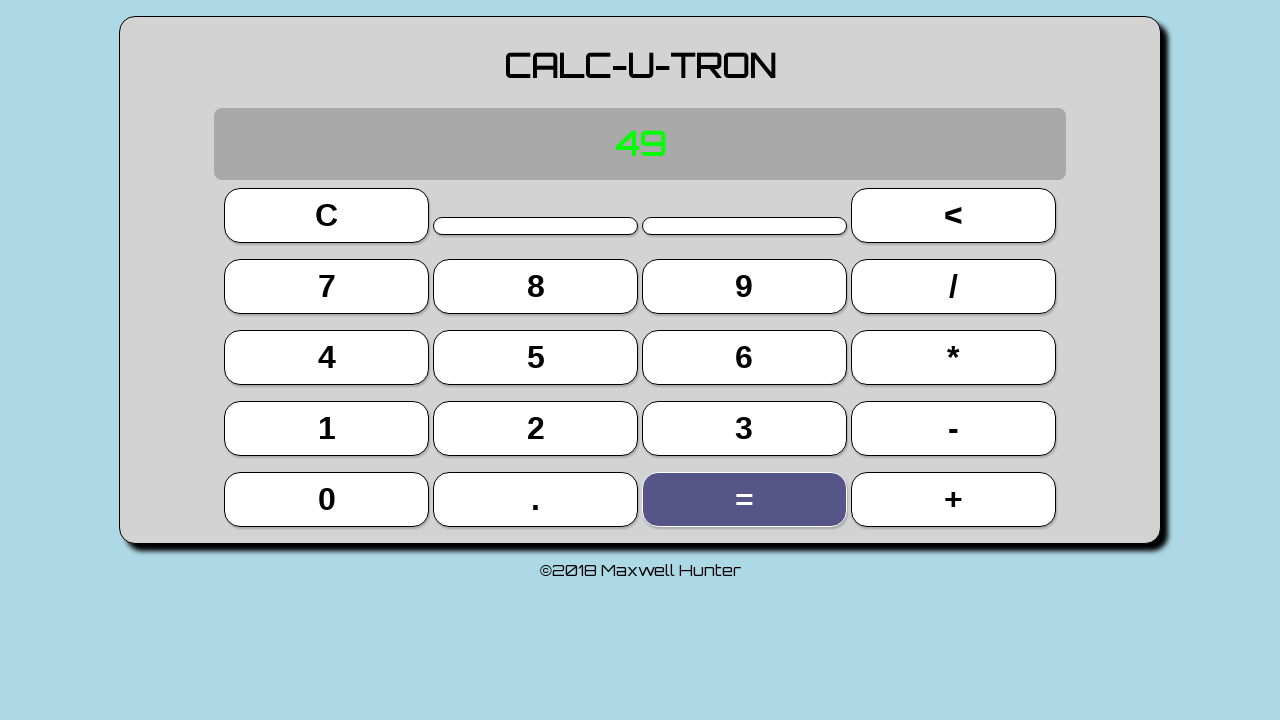

Located display element
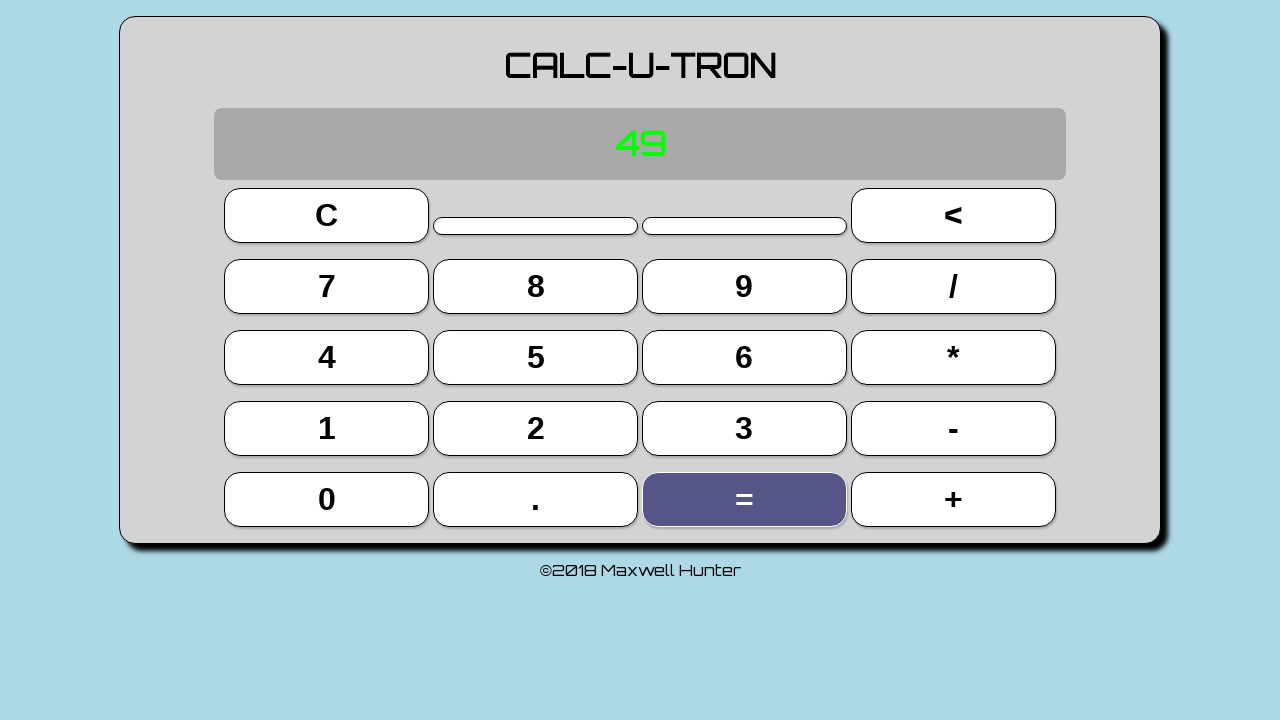

Verified display shows 49 (7*7=49)
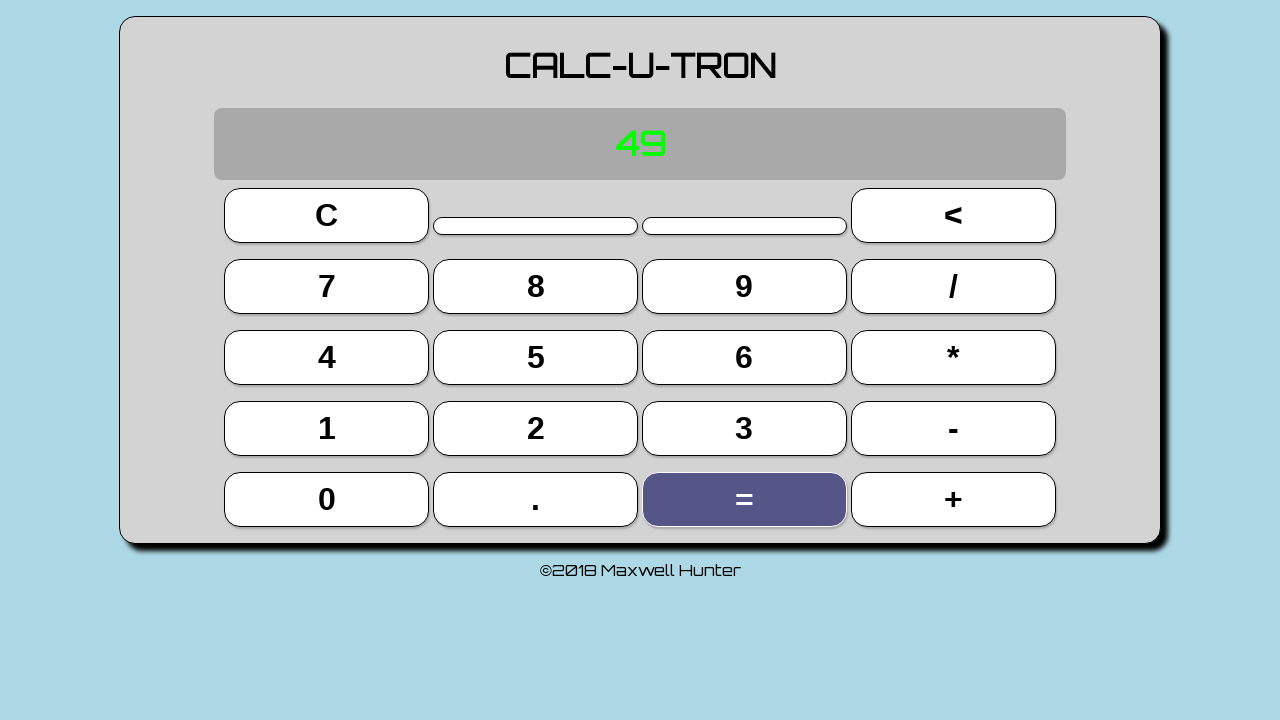

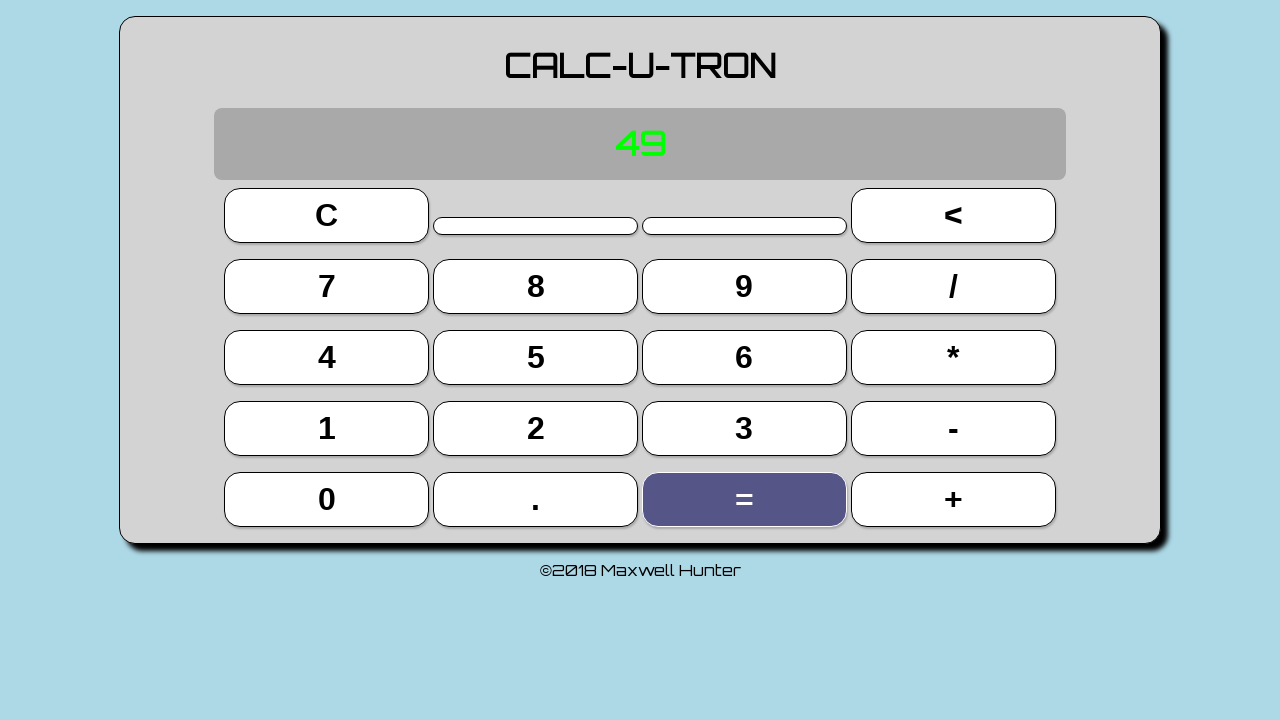